Tests table sorting functionality and searches for Rice items across pages, retrieving their prices

Starting URL: https://rahulshettyacademy.com/seleniumPractise/#/offers

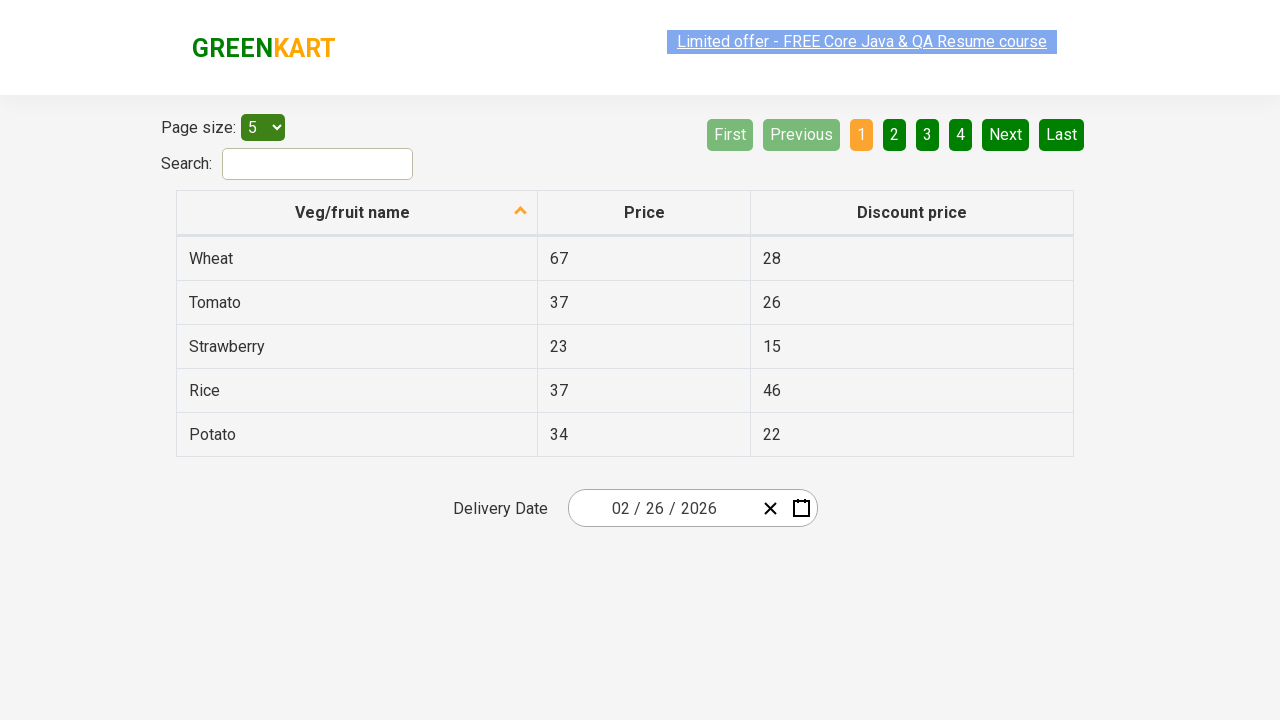

Clicked first column header to sort table at (357, 213) on xpath=//tr/th[1]
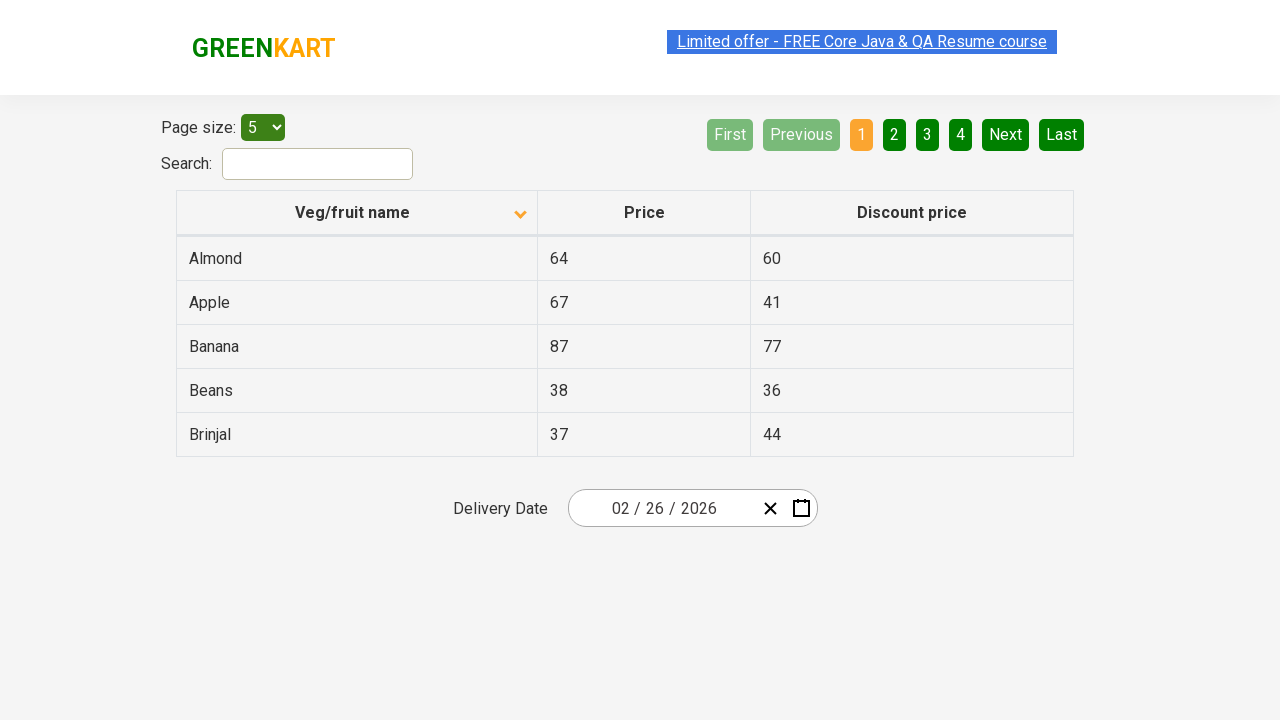

Retrieved all elements from first column
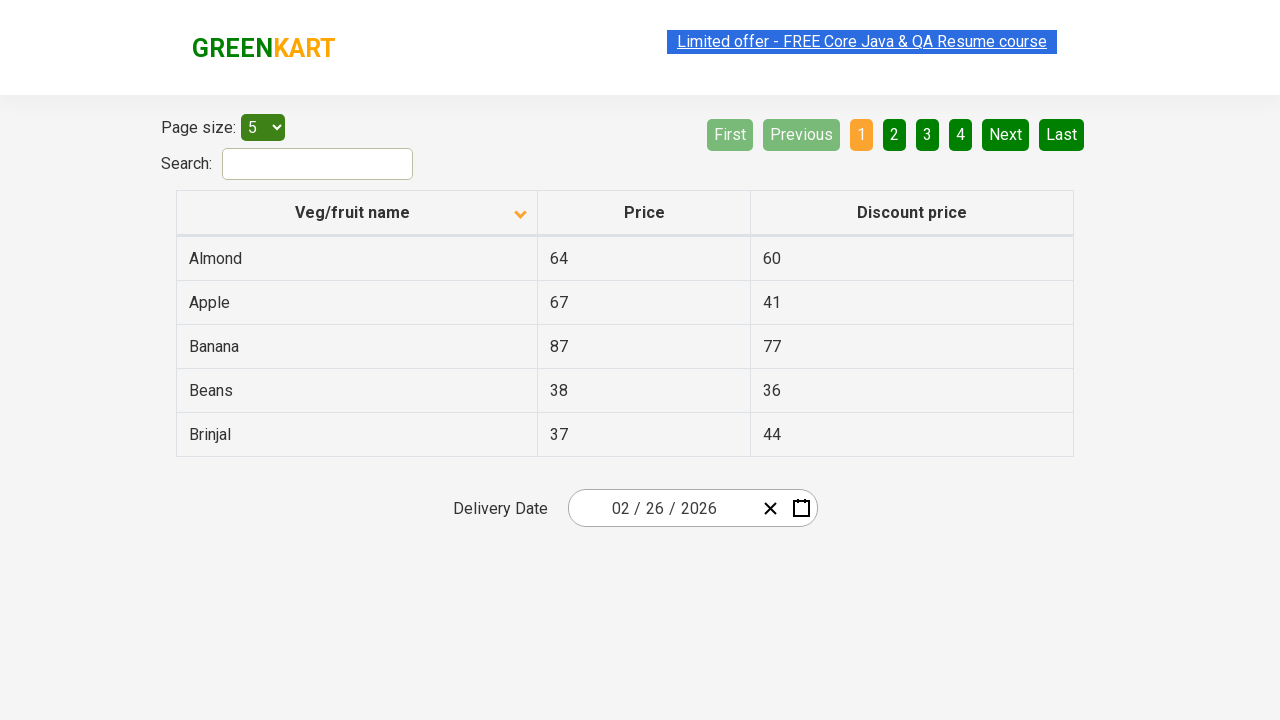

Extracted text content from all first column elements
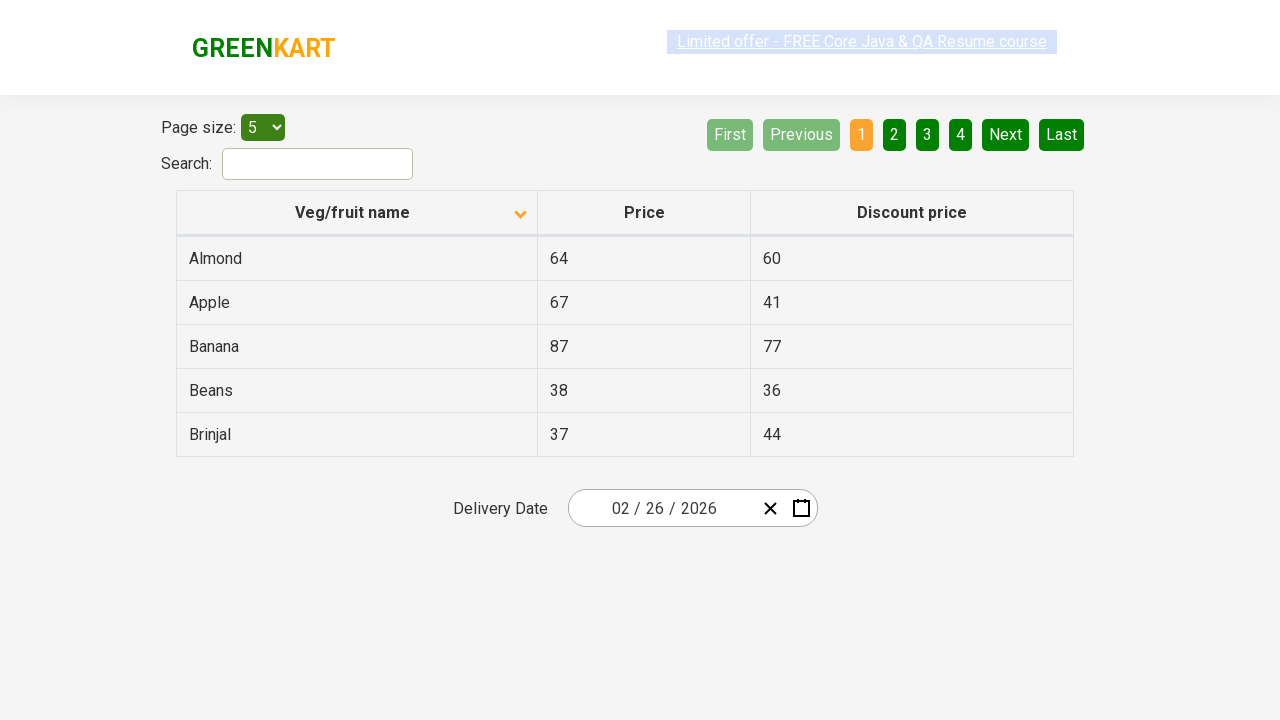

Created sorted copy of original list for comparison
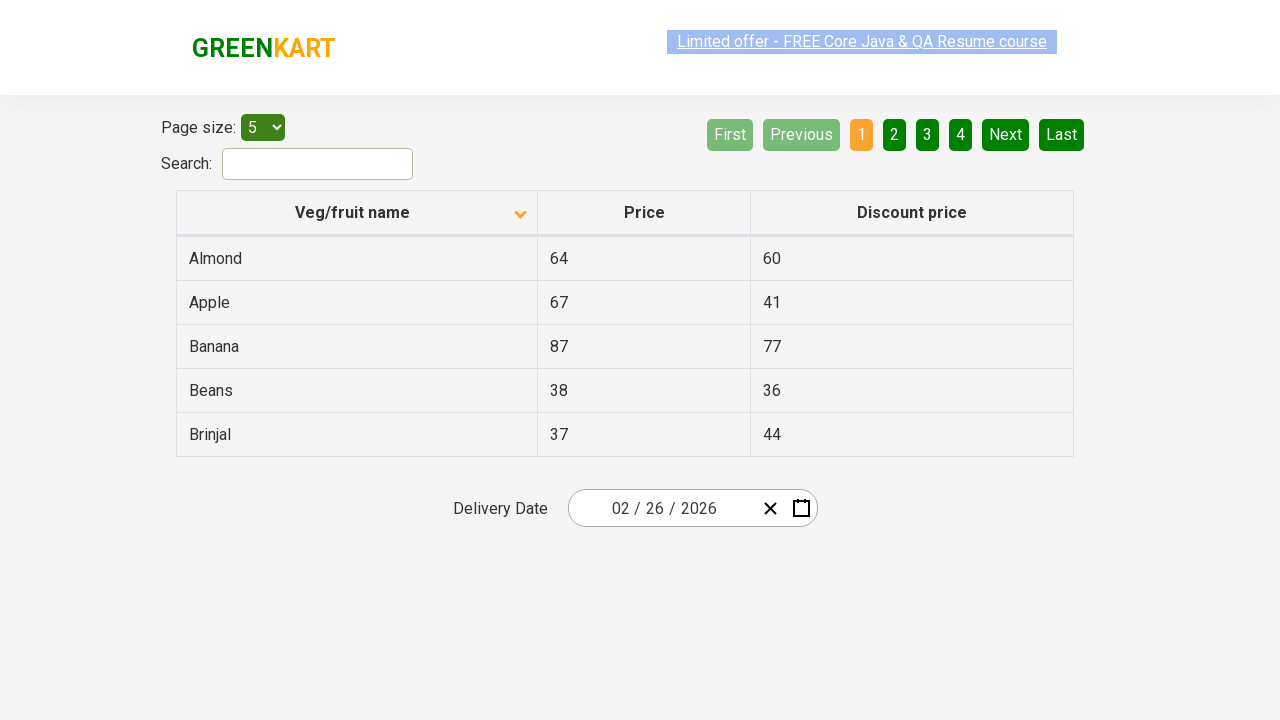

Verified table is properly sorted
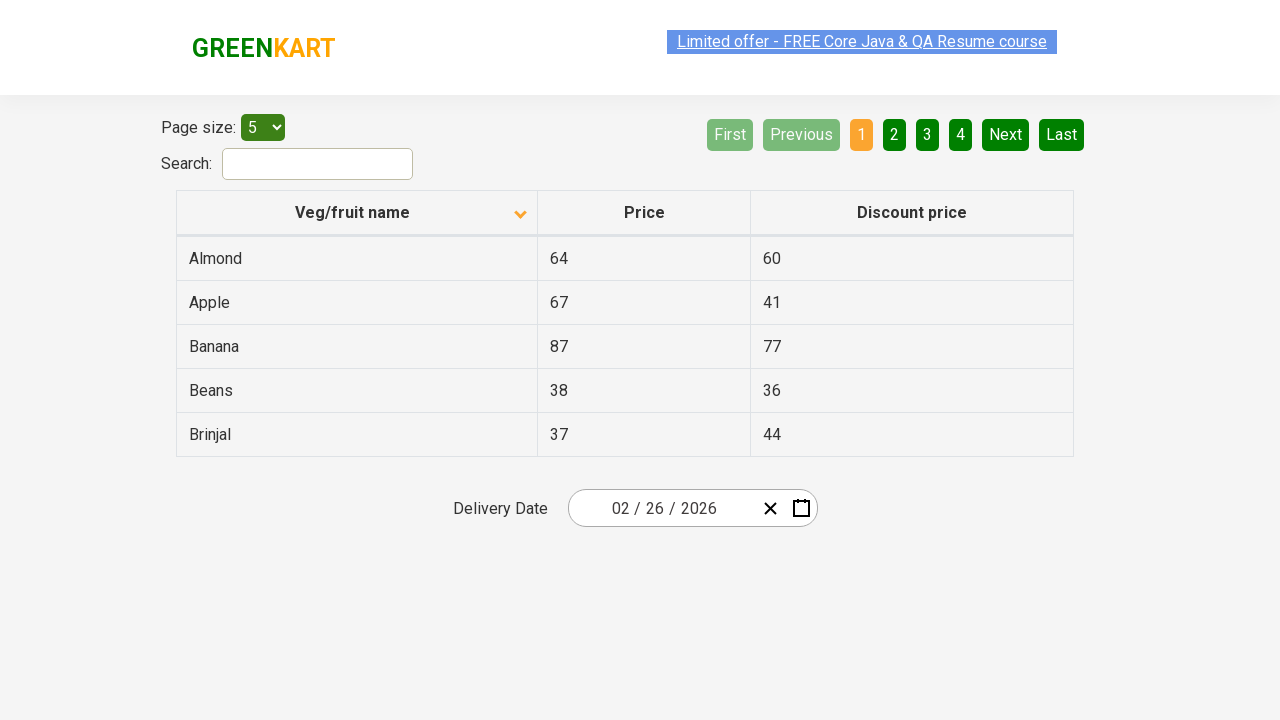

Retrieved all rows from first column
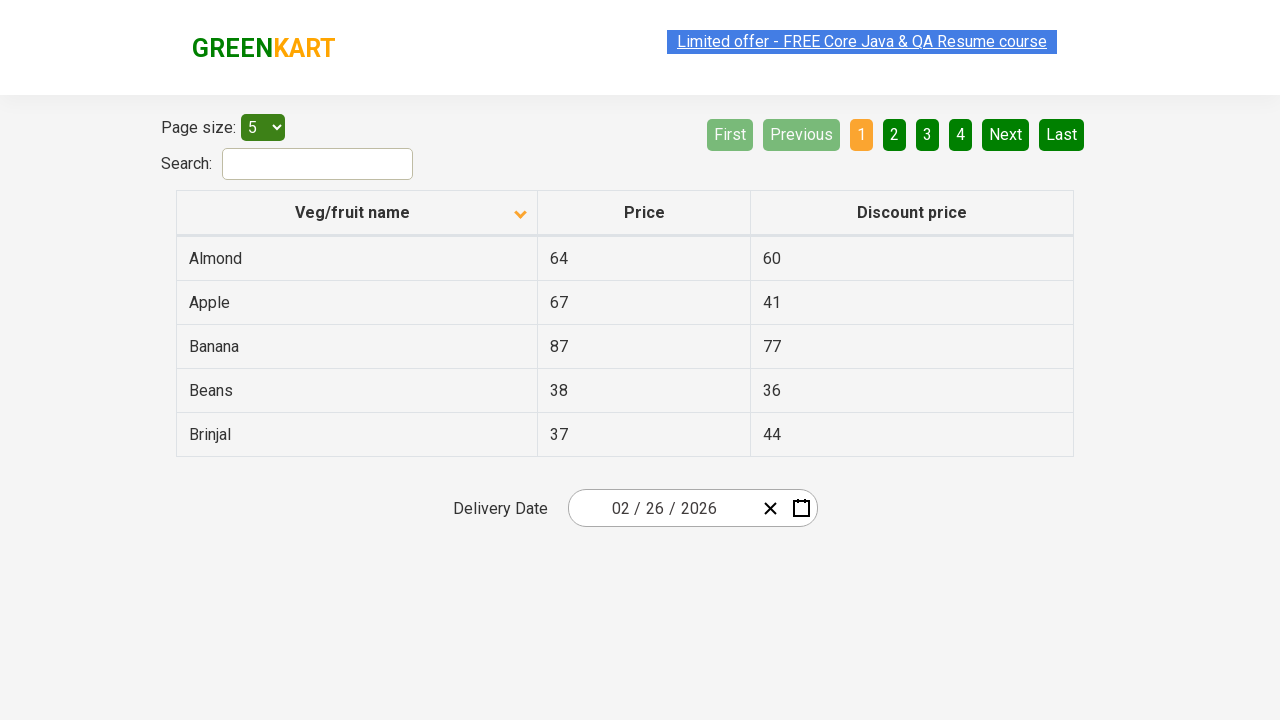

Navigated to next page to continue searching for Rice at (1006, 134) on [aria-label='Next']
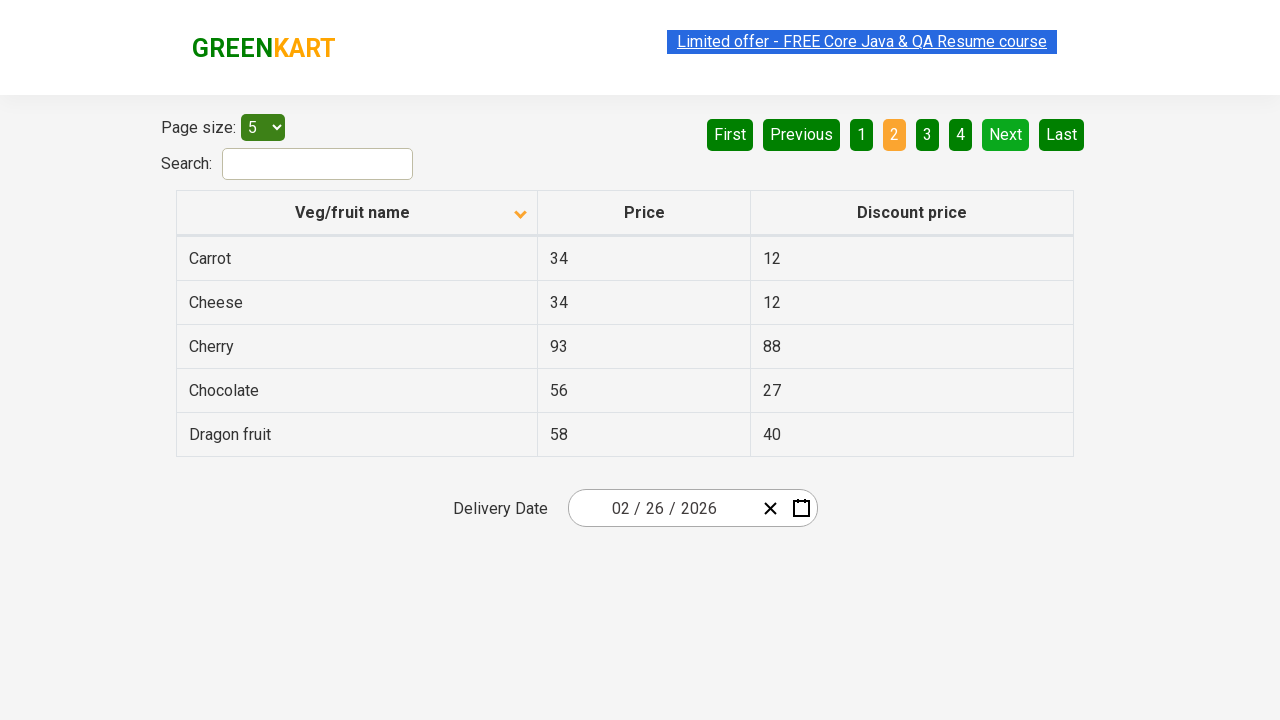

Retrieved all rows from first column
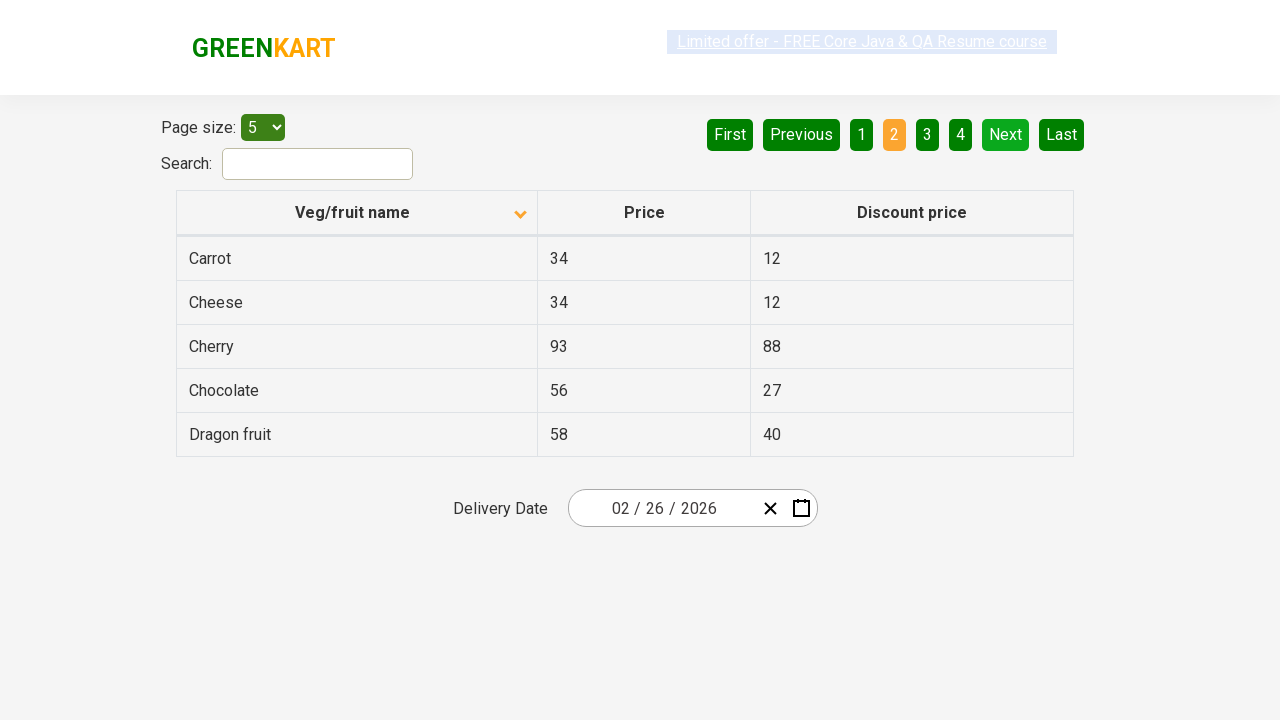

Navigated to next page to continue searching for Rice at (1006, 134) on [aria-label='Next']
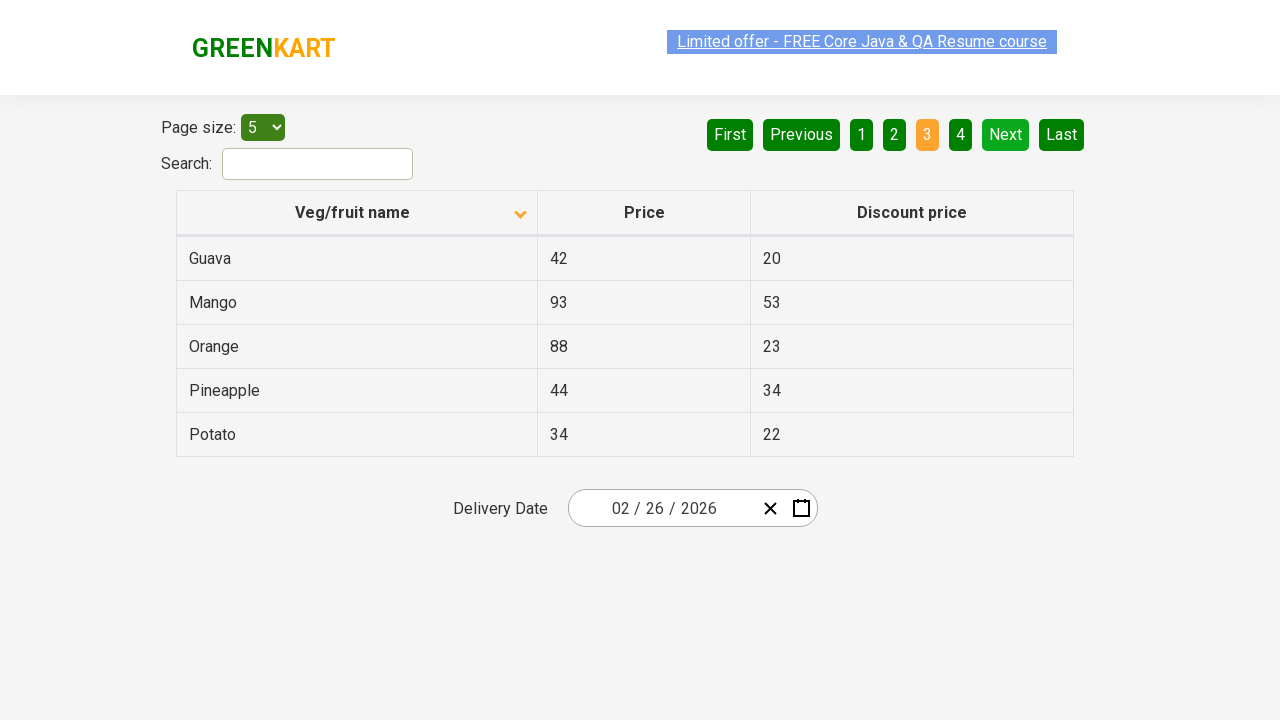

Retrieved all rows from first column
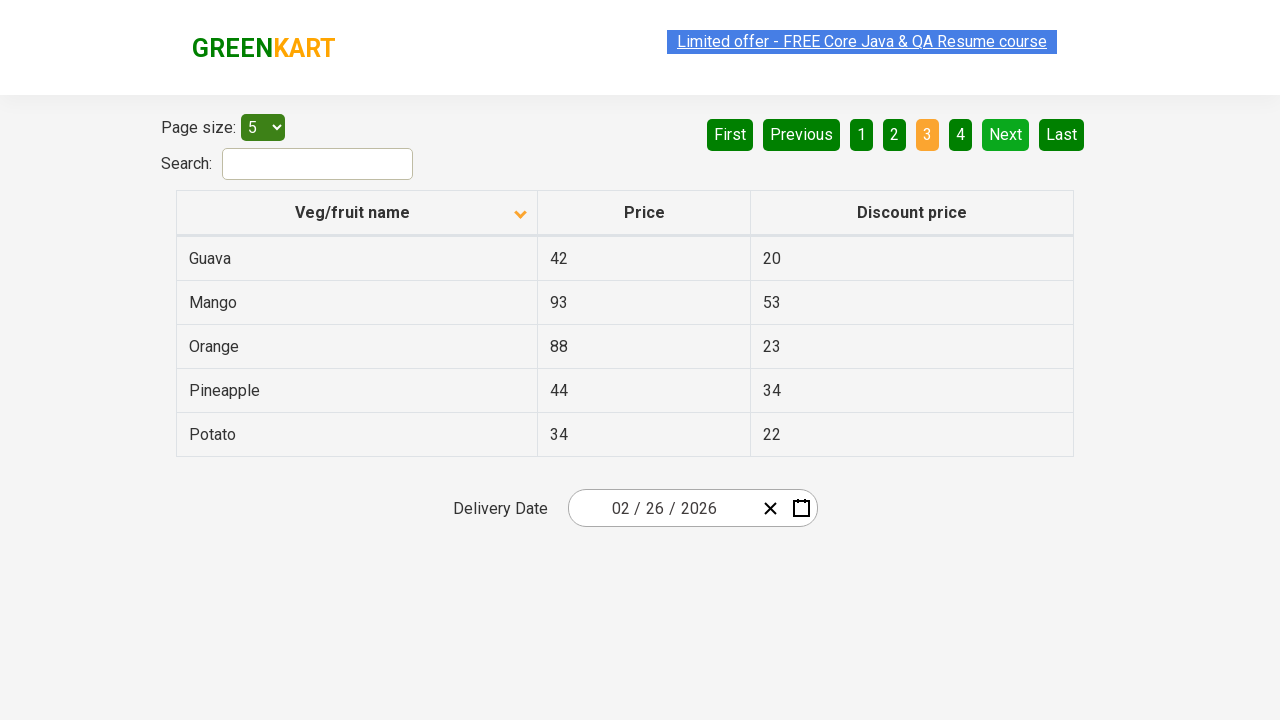

Navigated to next page to continue searching for Rice at (1006, 134) on [aria-label='Next']
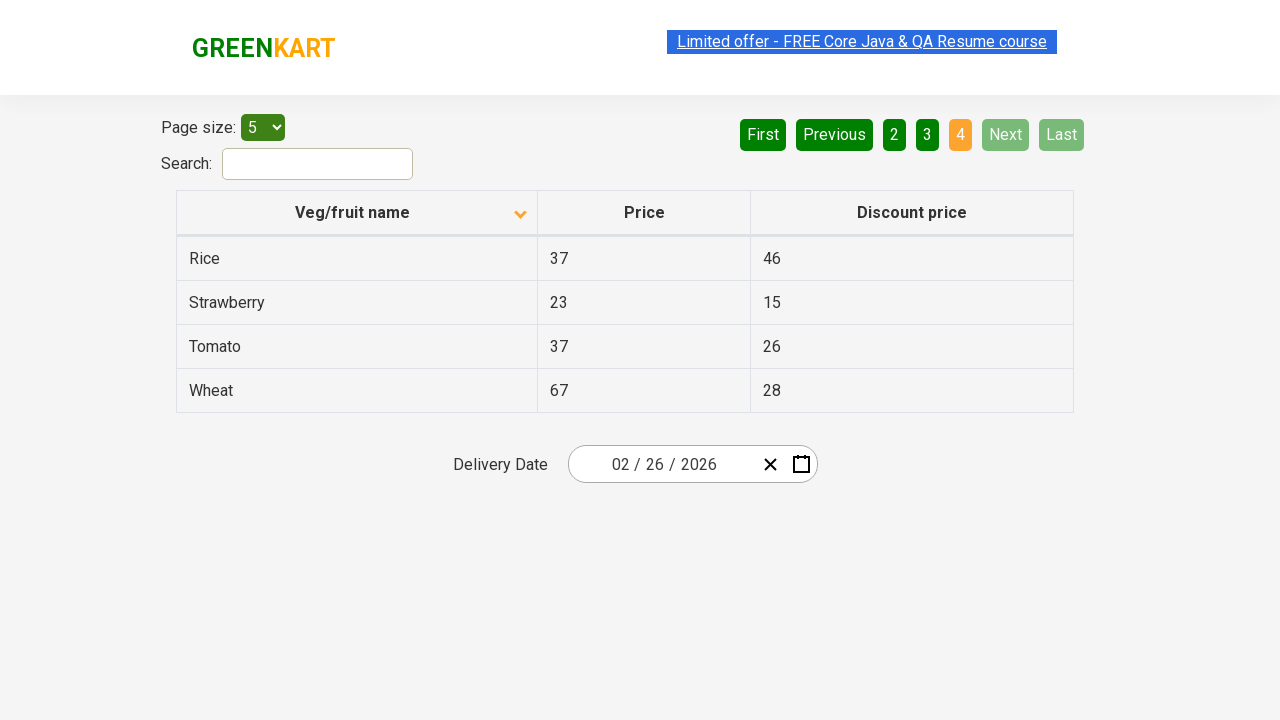

Retrieved all rows from first column
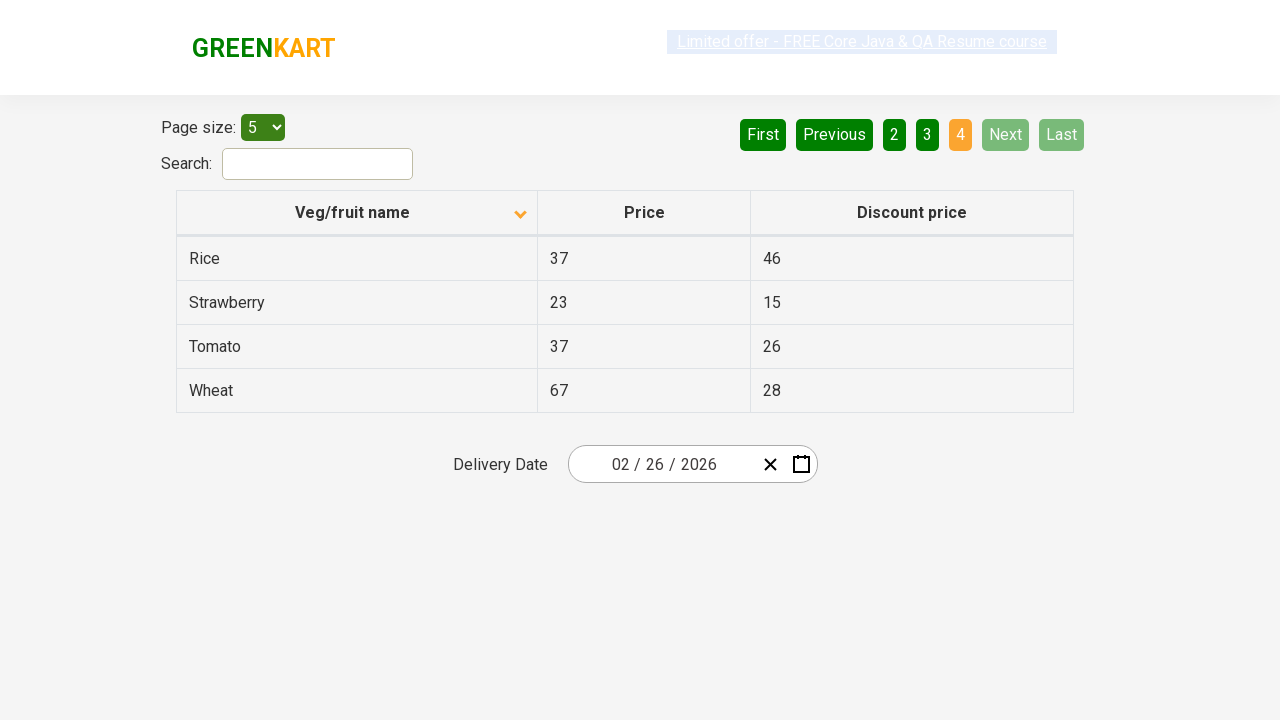

Found Rice item with price: 37
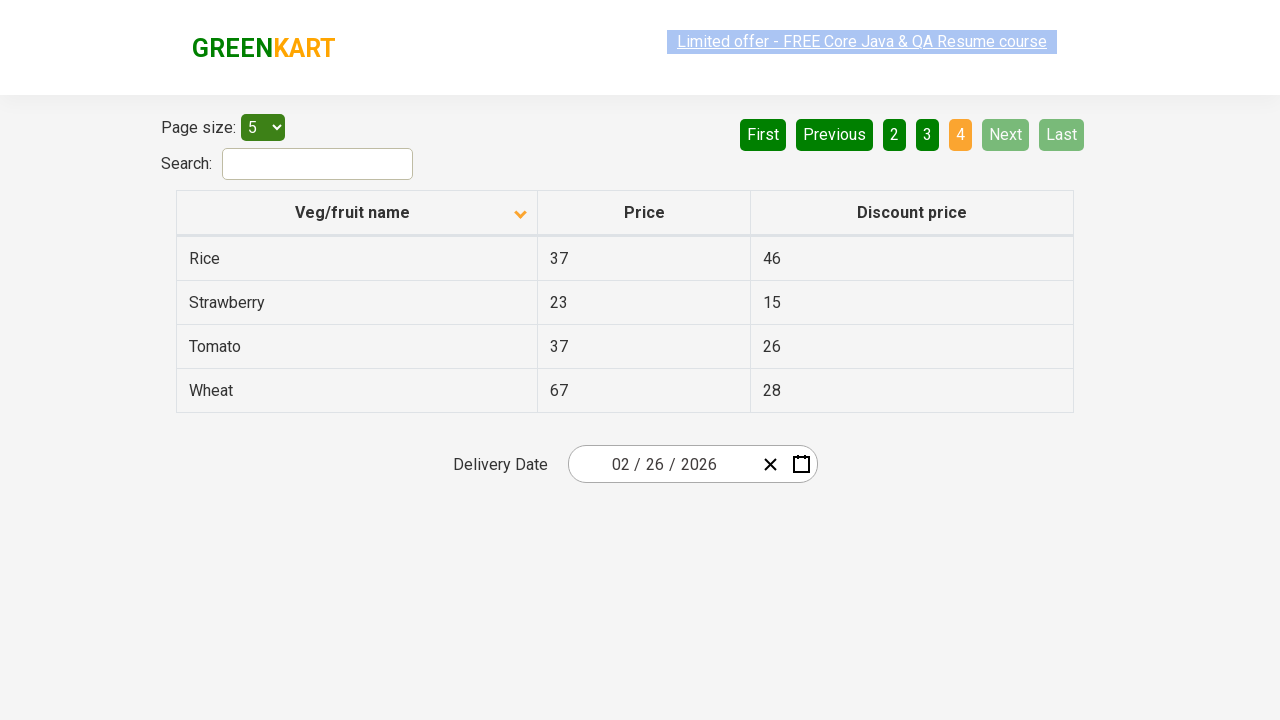

Rice items found, search complete
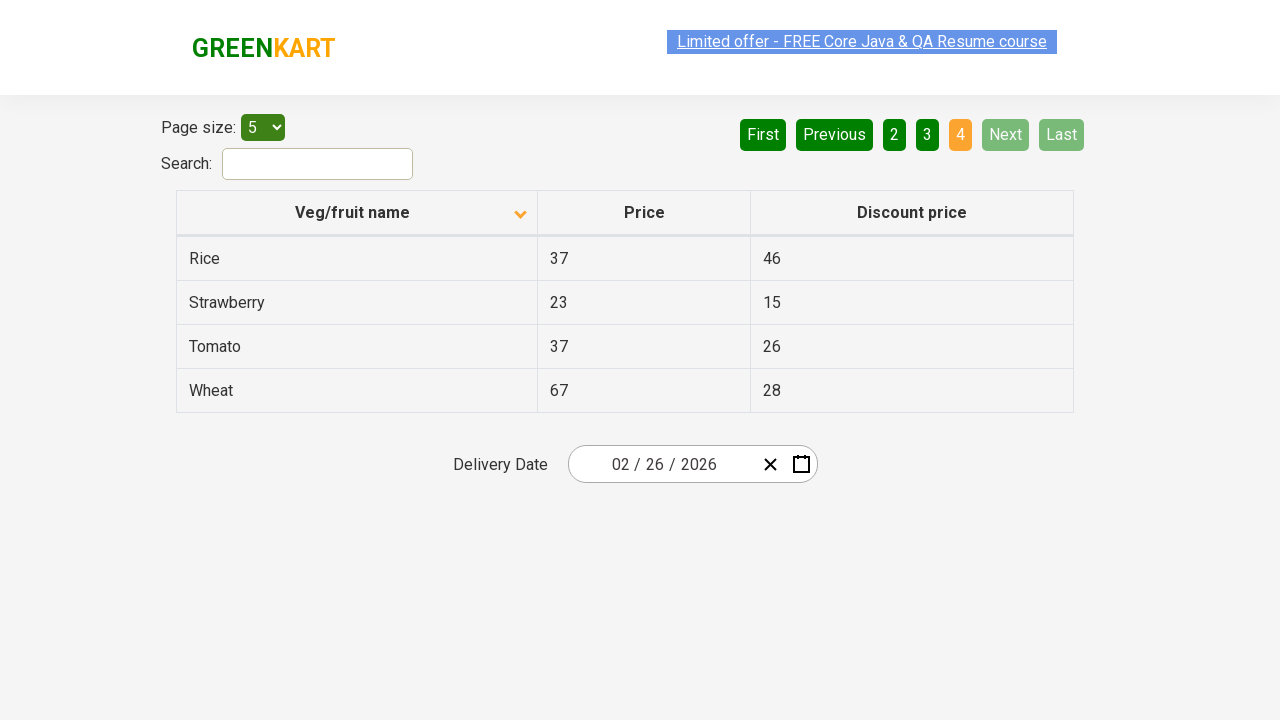

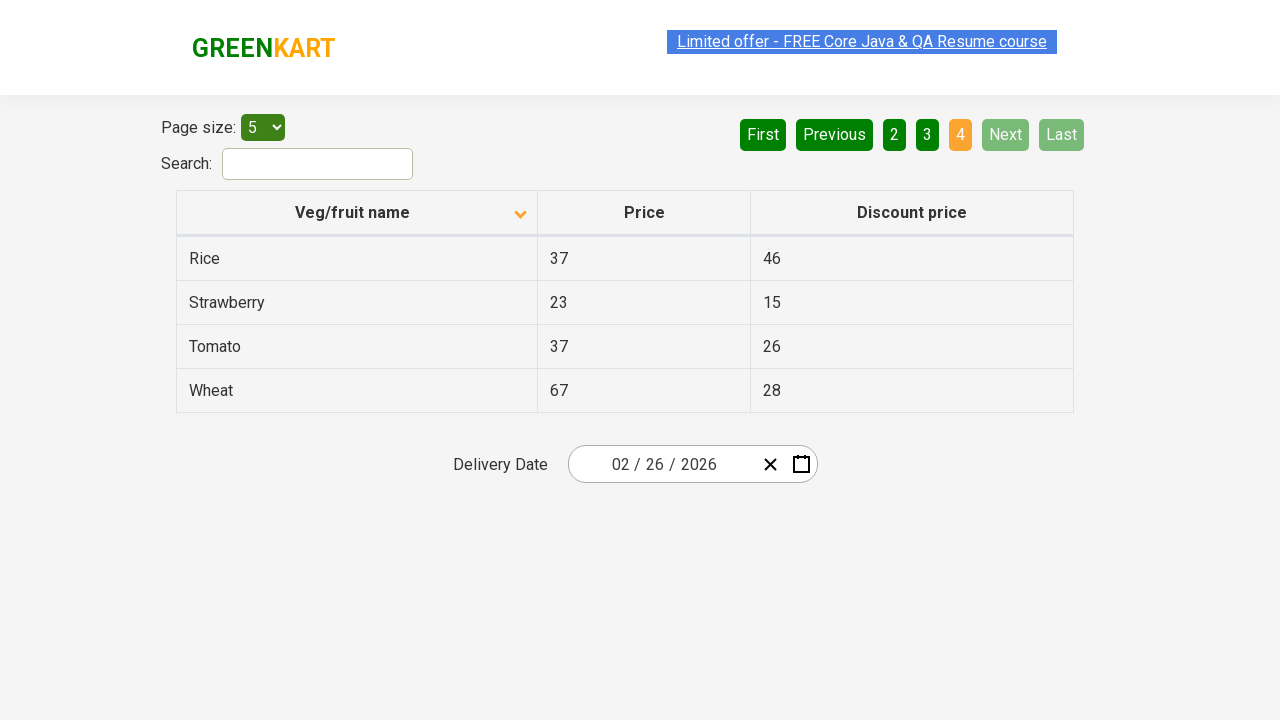